Tests filtering to display only active (non-completed) items using the Active link

Starting URL: https://demo.playwright.dev/todomvc

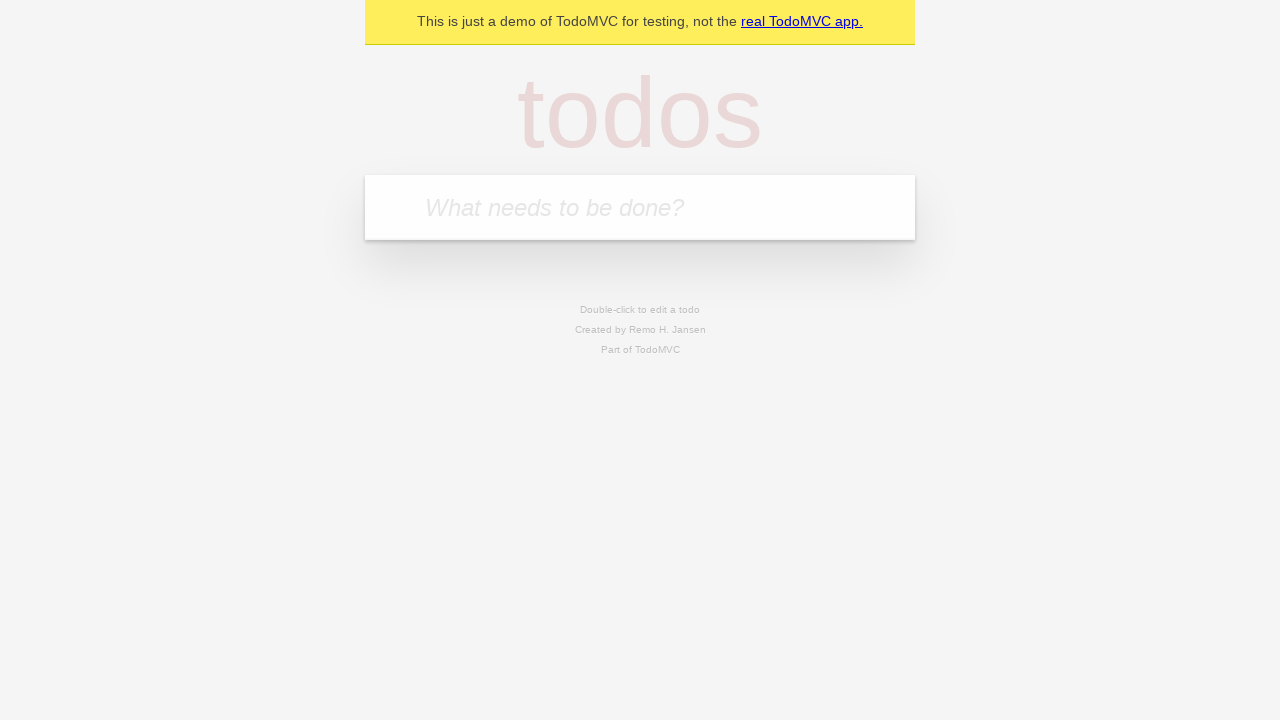

Filled todo input with 'buy some cheese' on internal:attr=[placeholder="What needs to be done?"i]
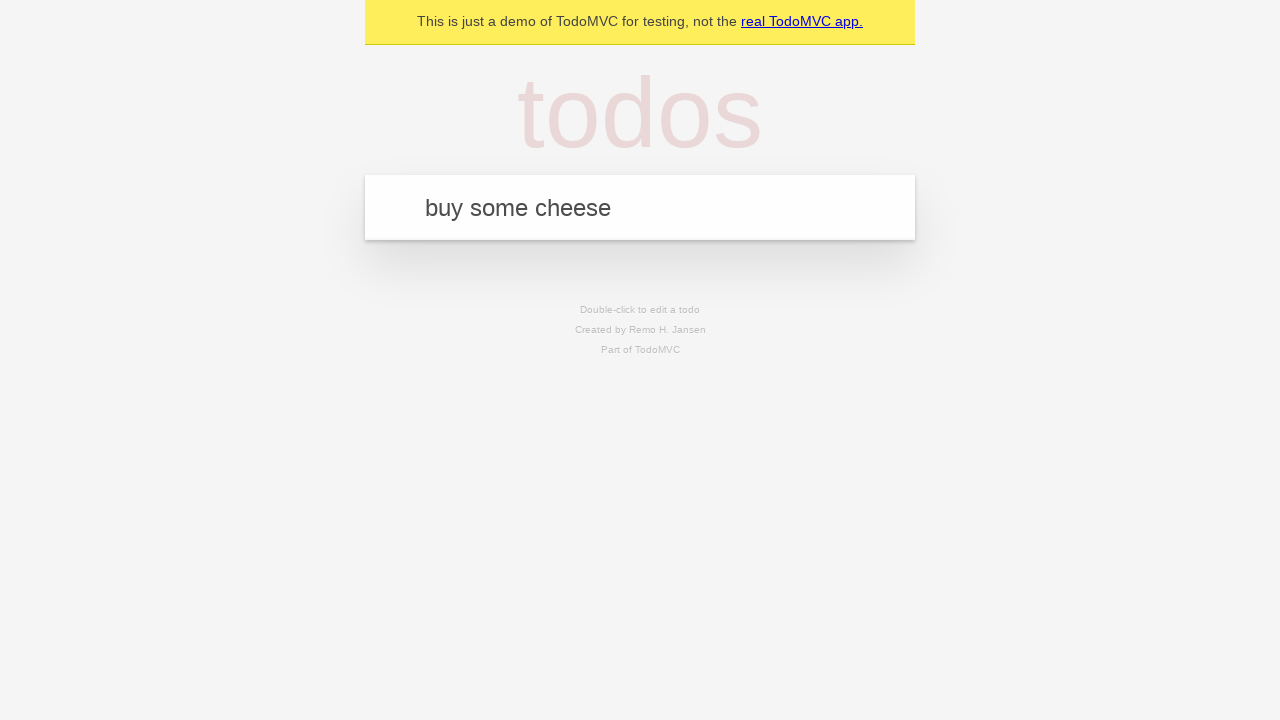

Pressed Enter to create first todo item on internal:attr=[placeholder="What needs to be done?"i]
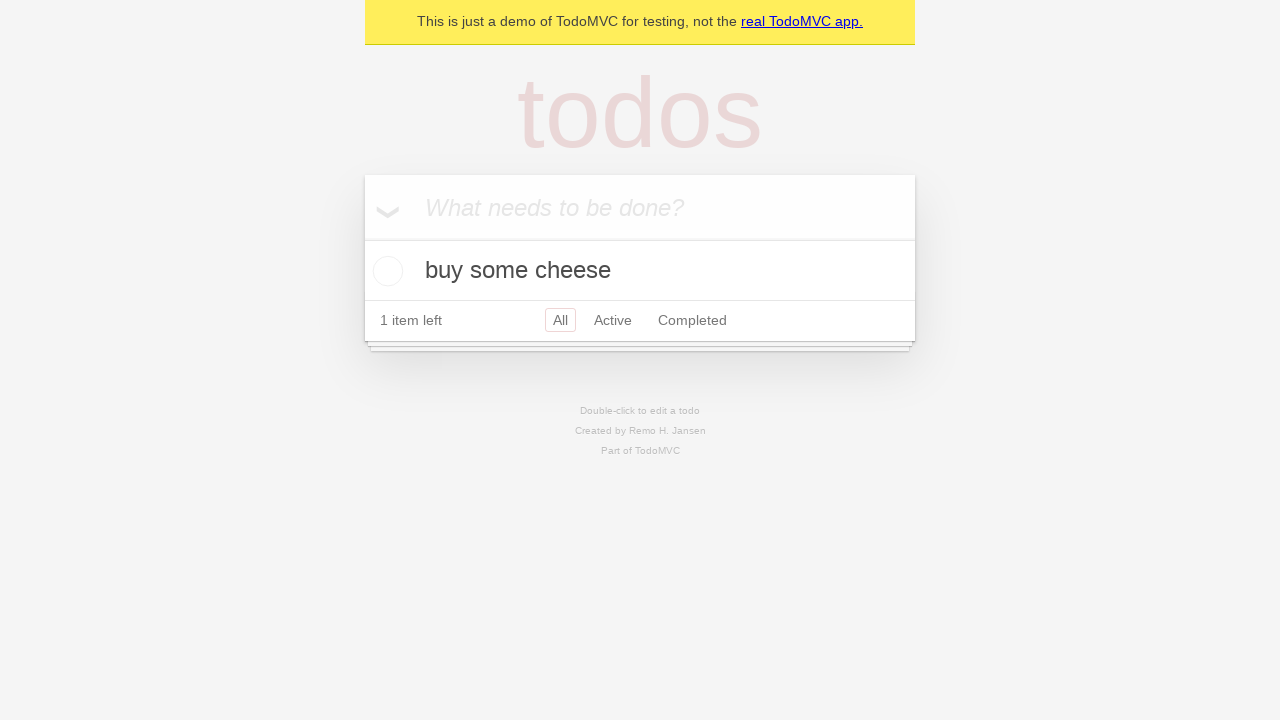

Filled todo input with 'feed the cat' on internal:attr=[placeholder="What needs to be done?"i]
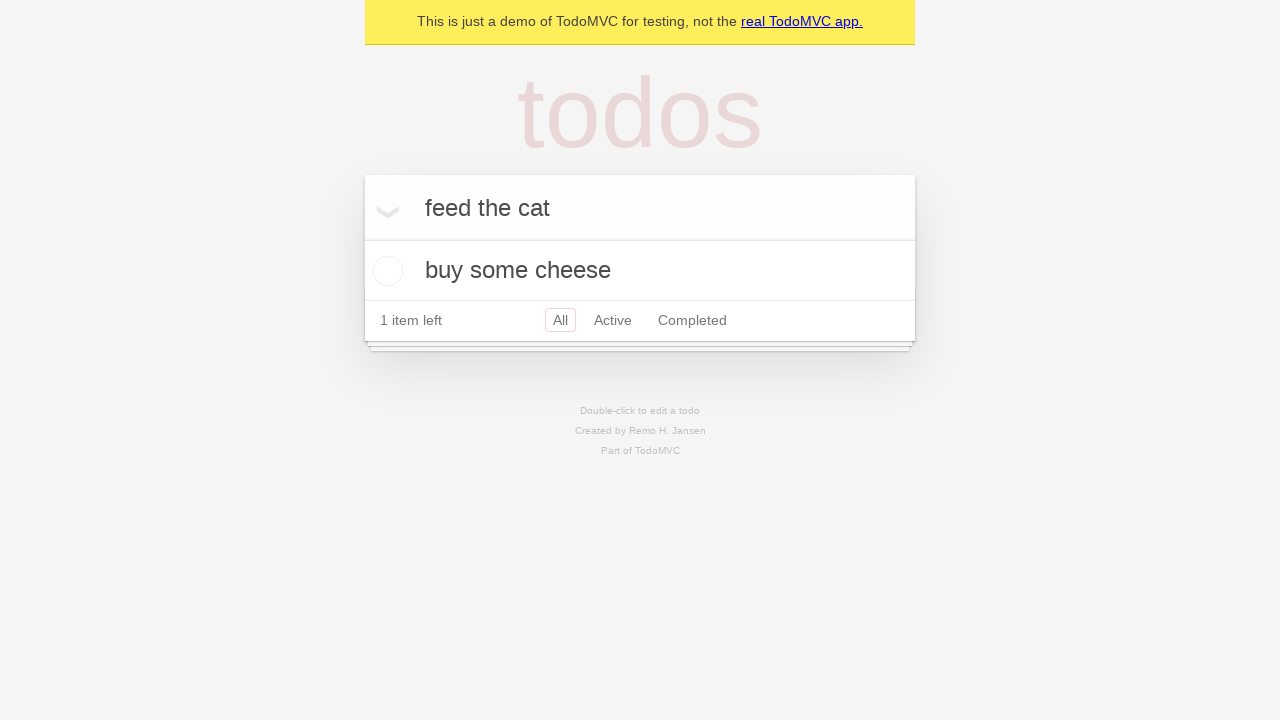

Pressed Enter to create second todo item on internal:attr=[placeholder="What needs to be done?"i]
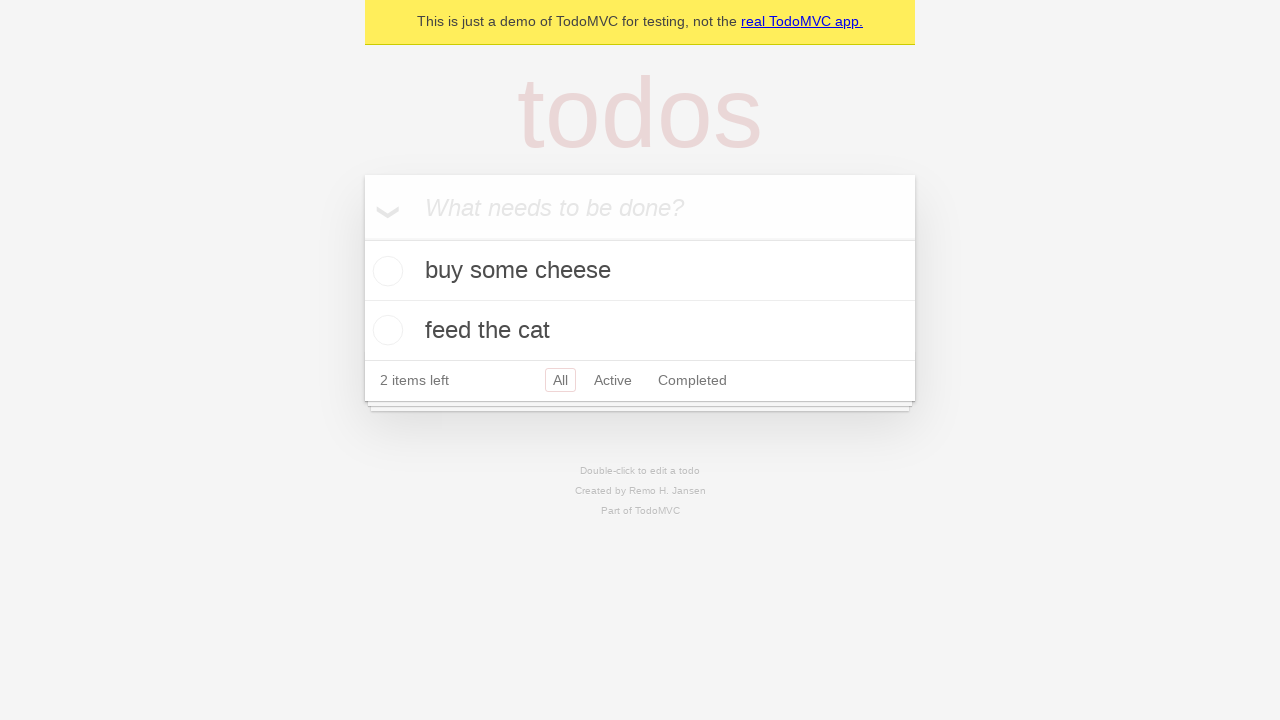

Filled todo input with 'book a doctors appointment' on internal:attr=[placeholder="What needs to be done?"i]
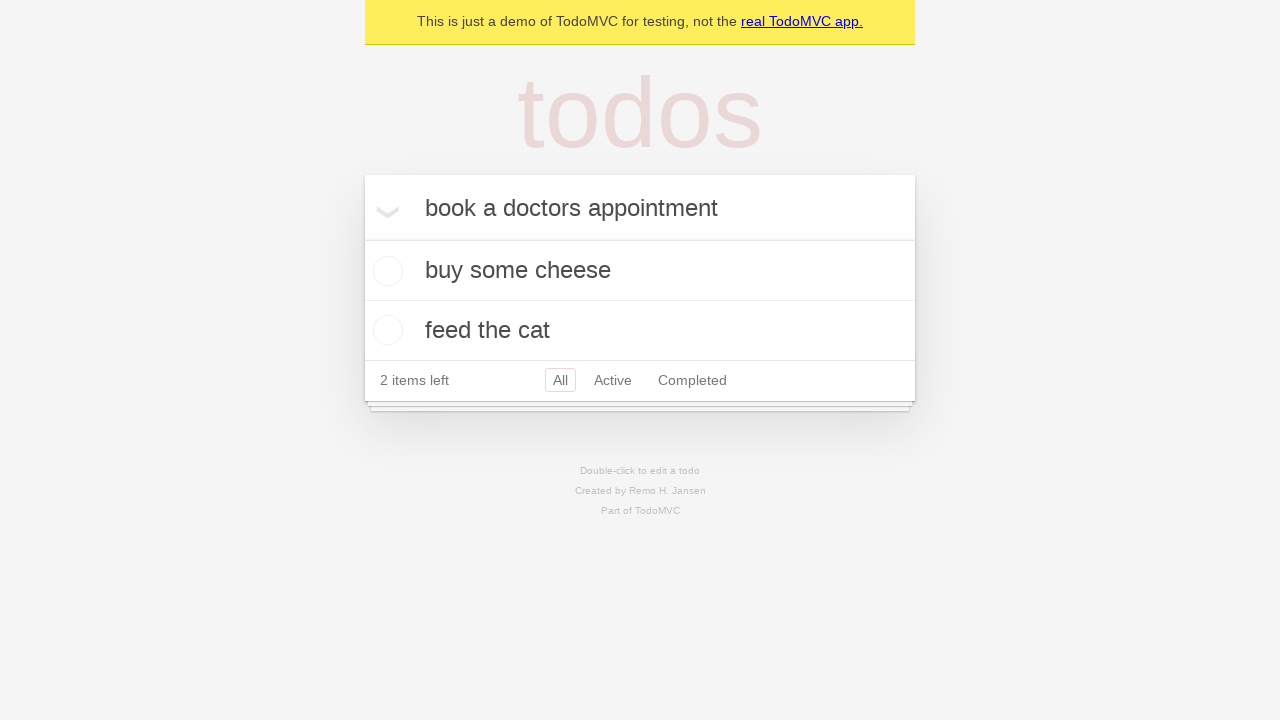

Pressed Enter to create third todo item on internal:attr=[placeholder="What needs to be done?"i]
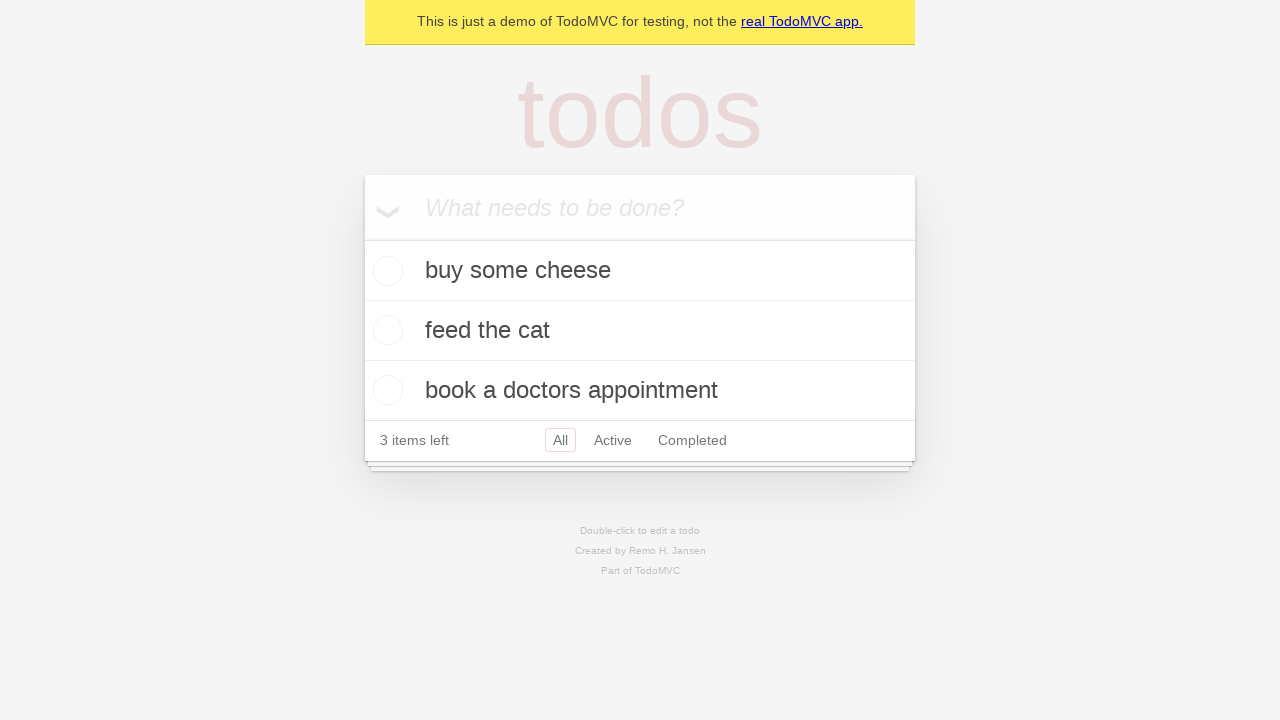

Checked the second todo item (marked as completed) at (385, 330) on internal:testid=[data-testid="todo-item"s] >> nth=1 >> internal:role=checkbox
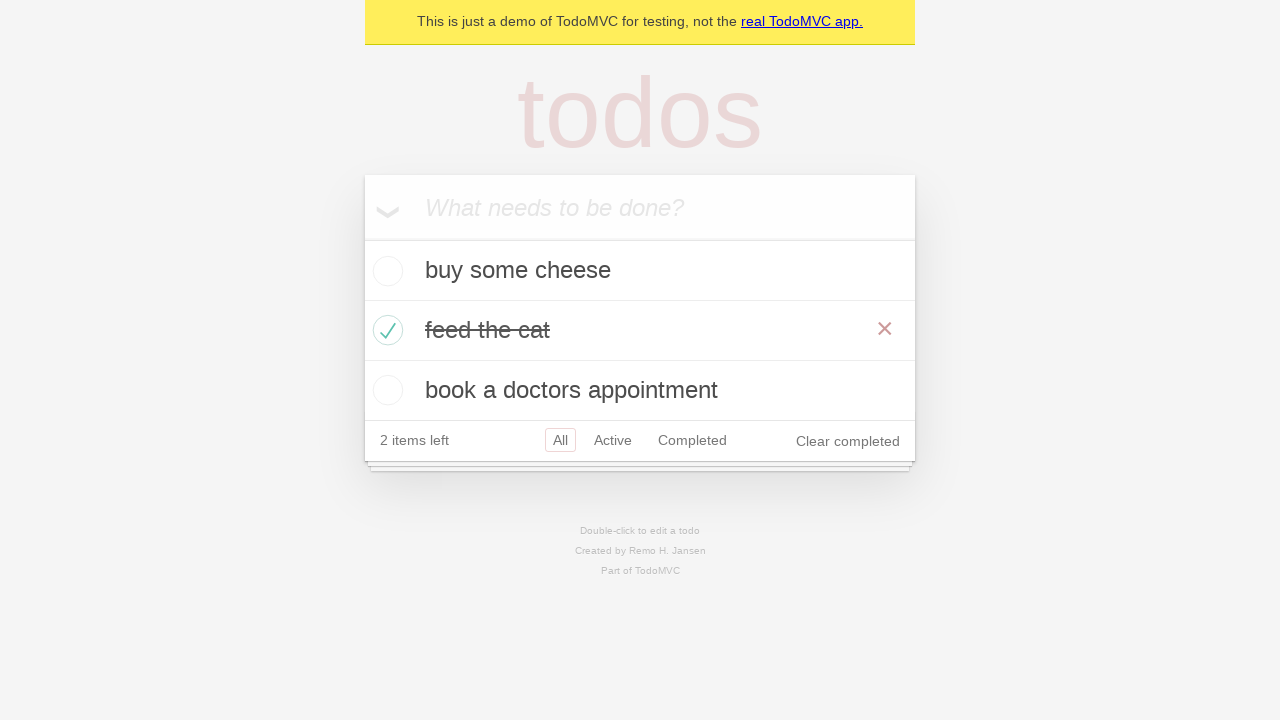

Clicked Active filter to display only non-completed items at (613, 440) on internal:role=link[name="Active"i]
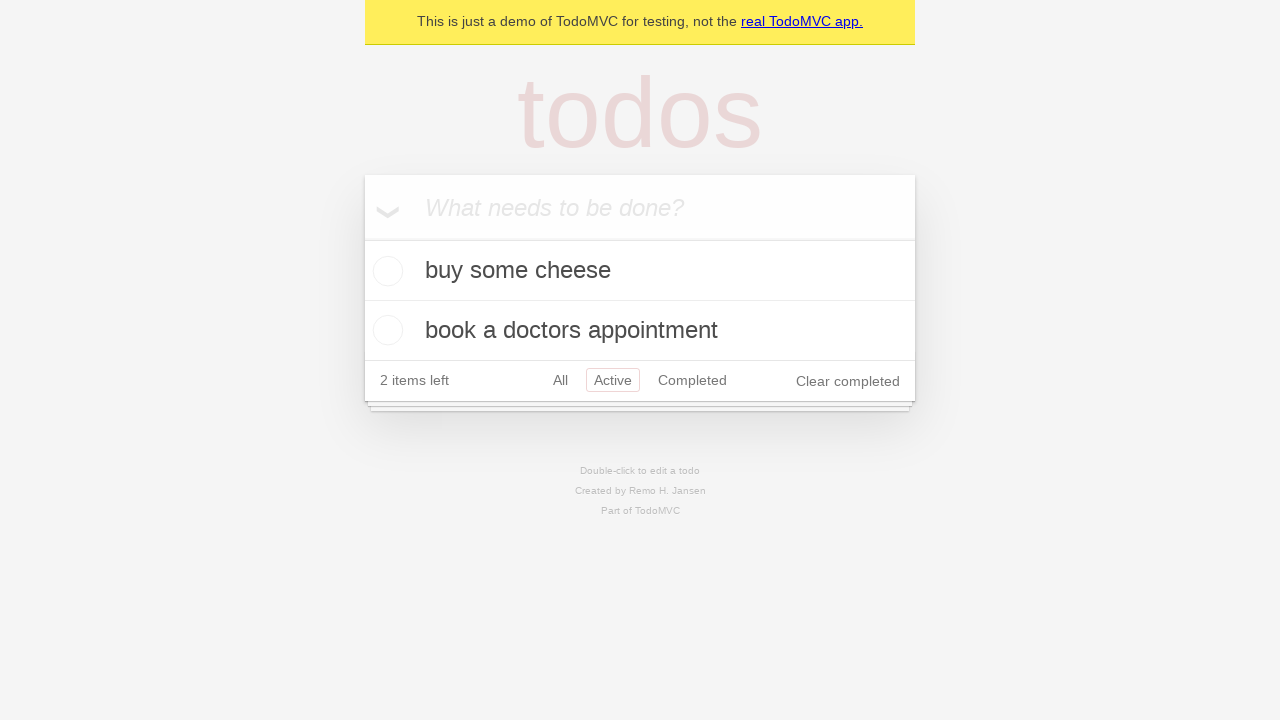

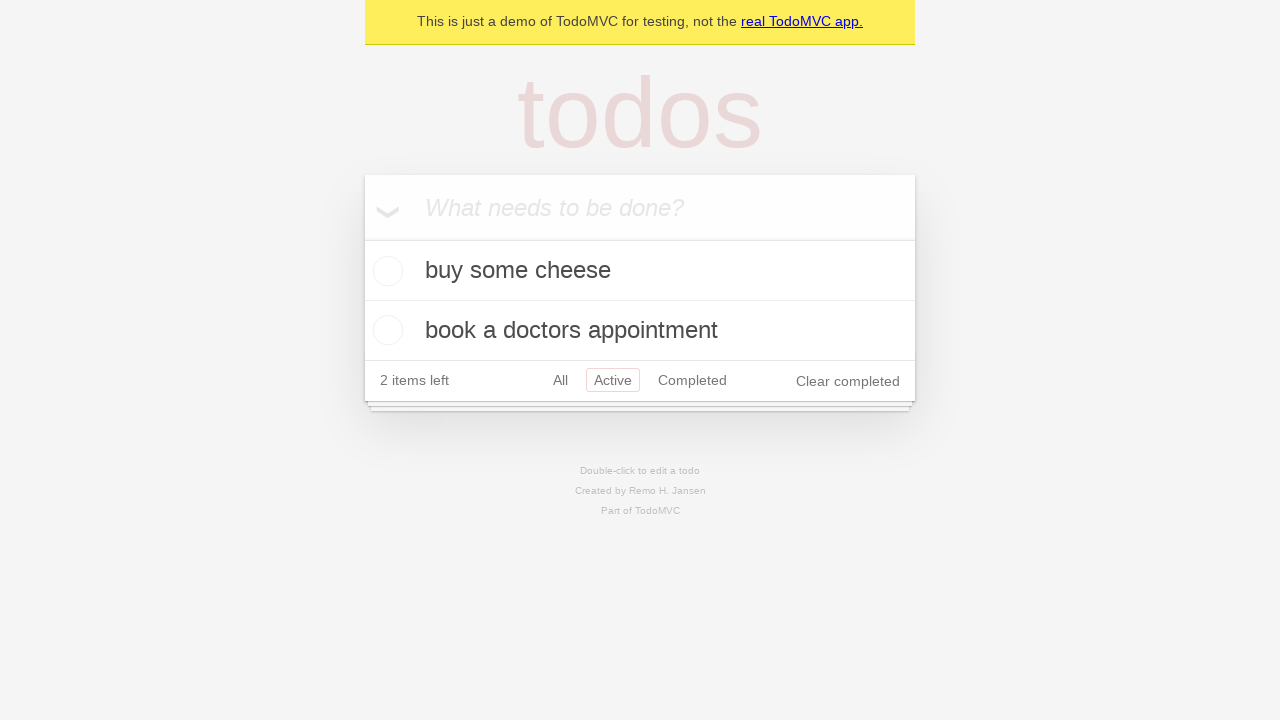